Tests relative locators functionality by selecting users via checkboxes using left-of positioning, retrieving user roles using right-of positioning, and finding elements above, below, and near specific users in a table.

Starting URL: https://selectorshub.com/xpath-practice-page/

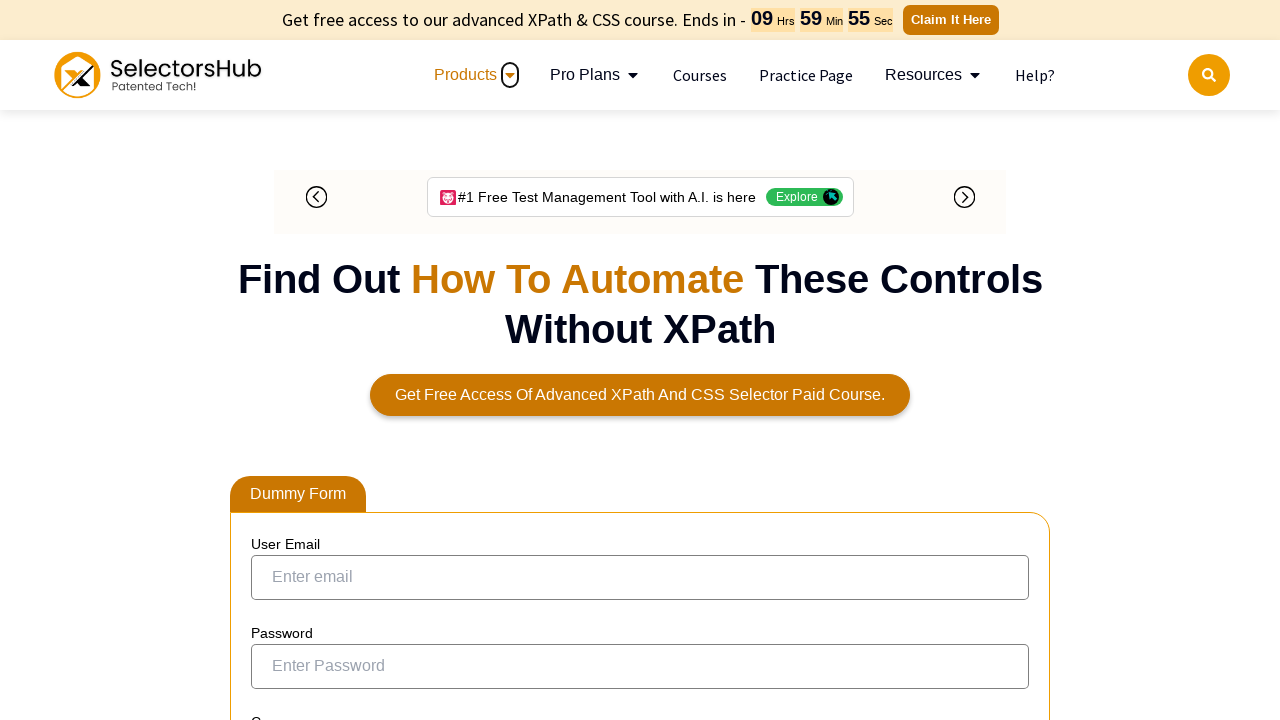

Clicked checkbox to the left of 'Joe.Root' to select user at (274, 353) on input[type='checkbox']:left-of(:text('Joe.Root')) >> nth=0
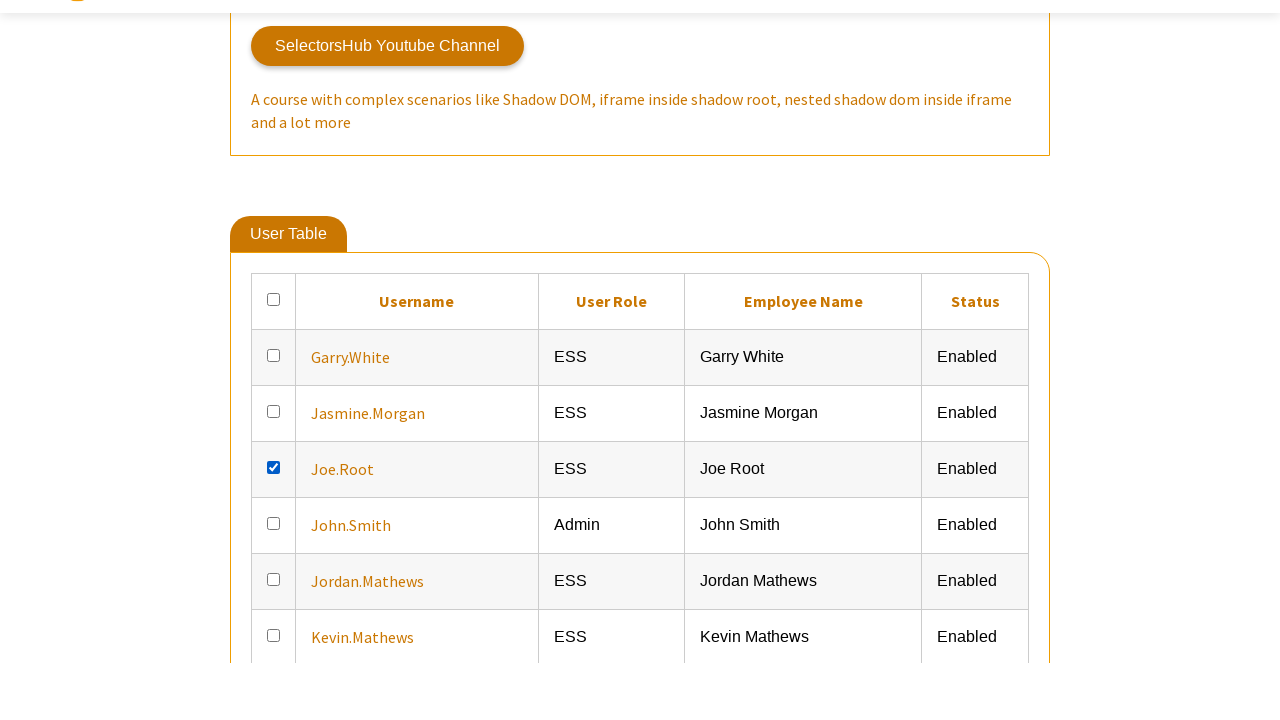

Clicked checkbox to the left of 'Jasmine.Morgan' to select user at (274, 665) on input[type='checkbox']:left-of(:text('Jasmine.Morgan')) >> nth=0
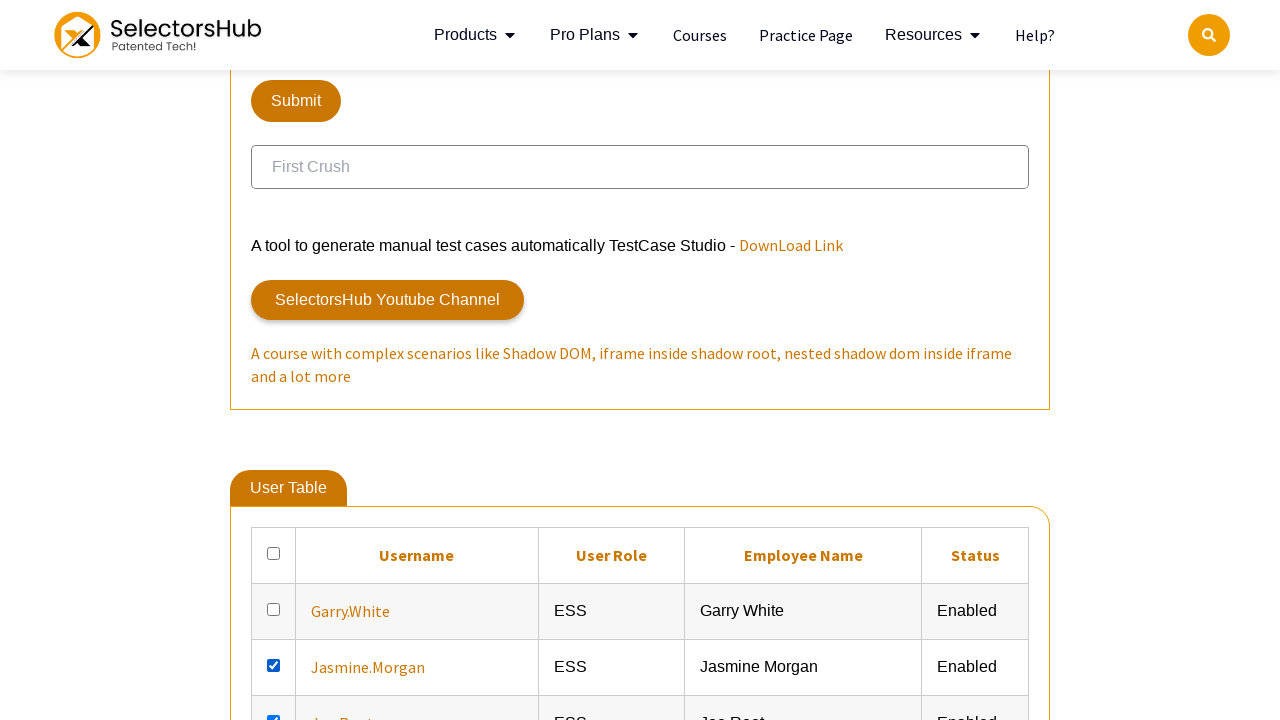

Retrieved user role for Joe.Root using right-of positioning
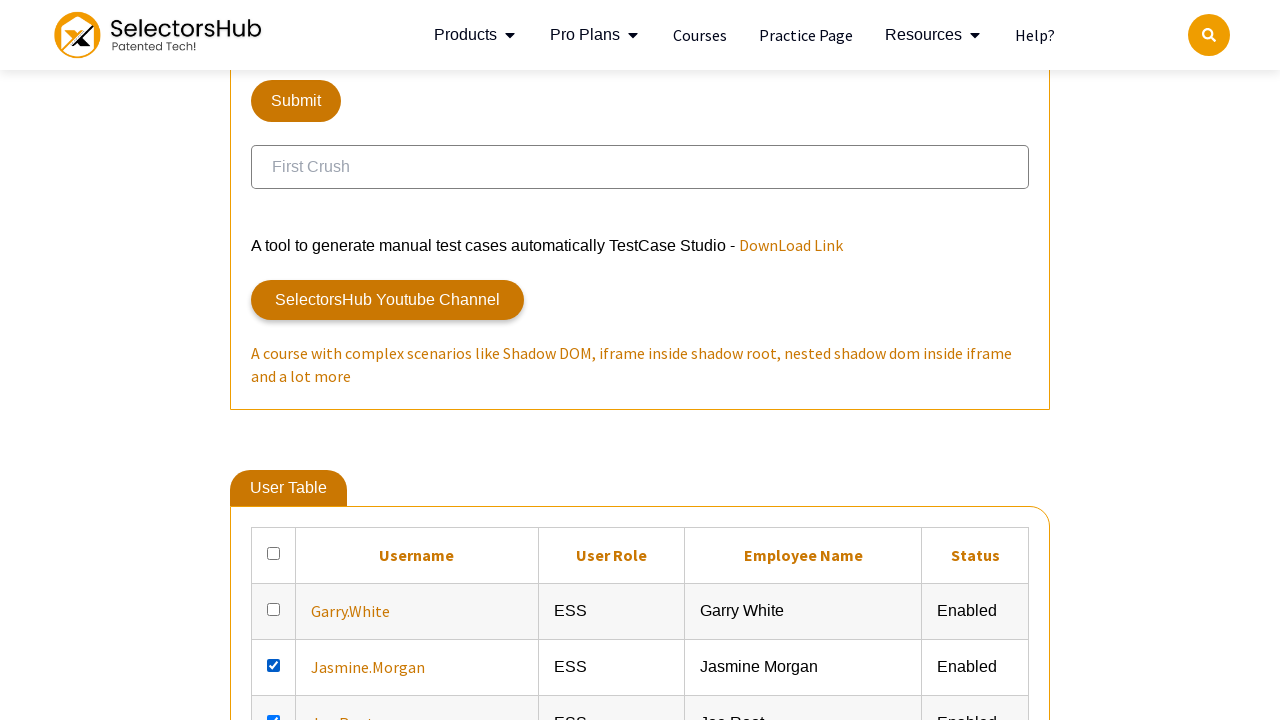

Retrieved user element above Joe.Root
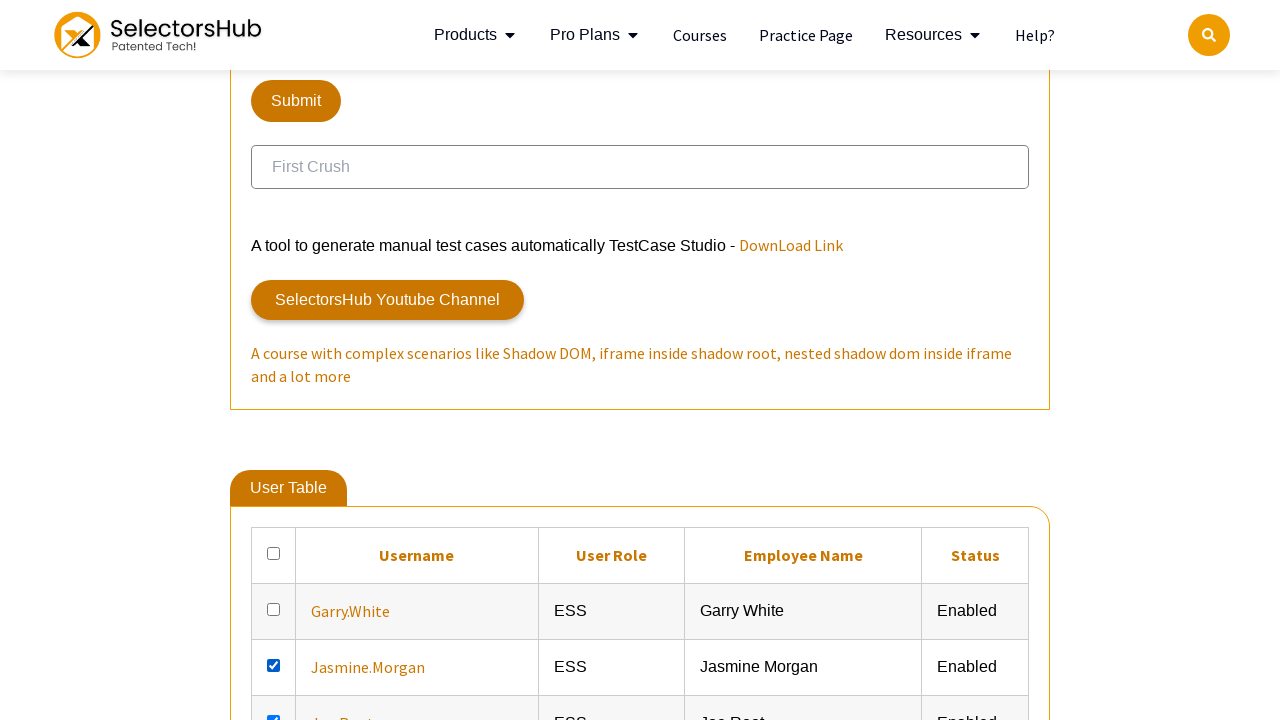

Retrieved user element below Joe.Root
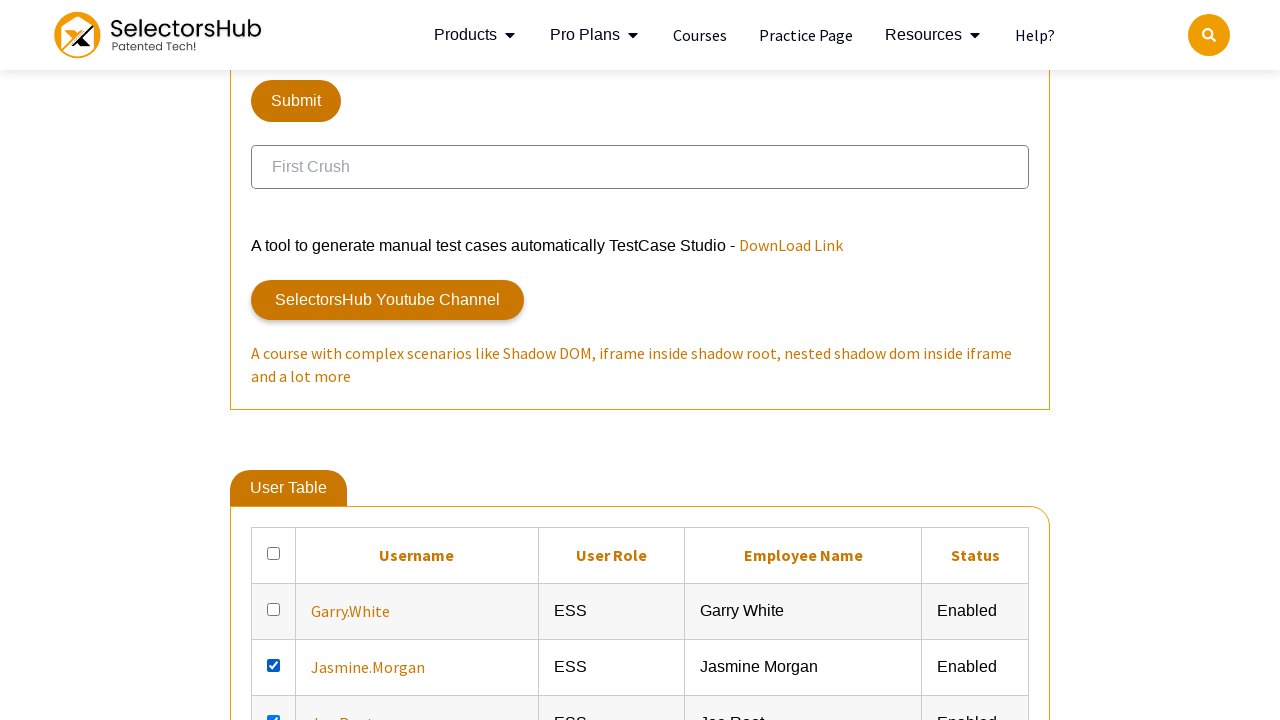

Located elements within 400px of Joe.Root using near positioning
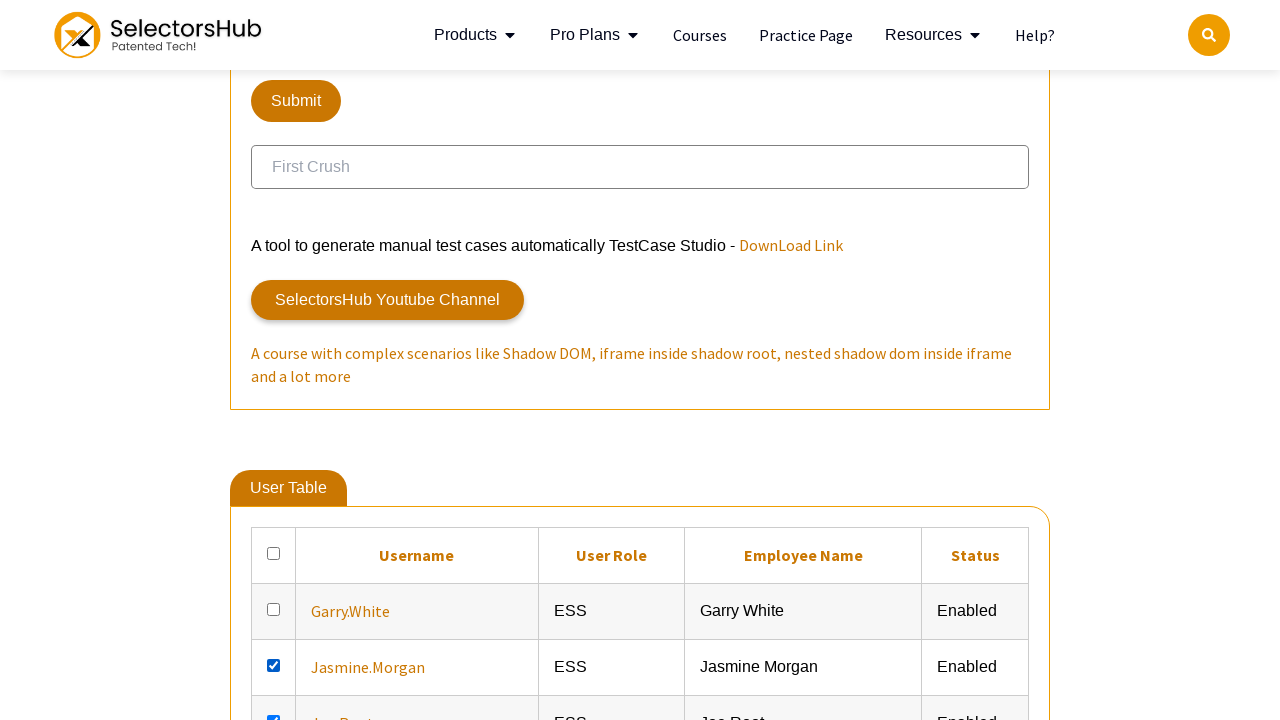

Retrieved all inner texts of elements near Joe.Root
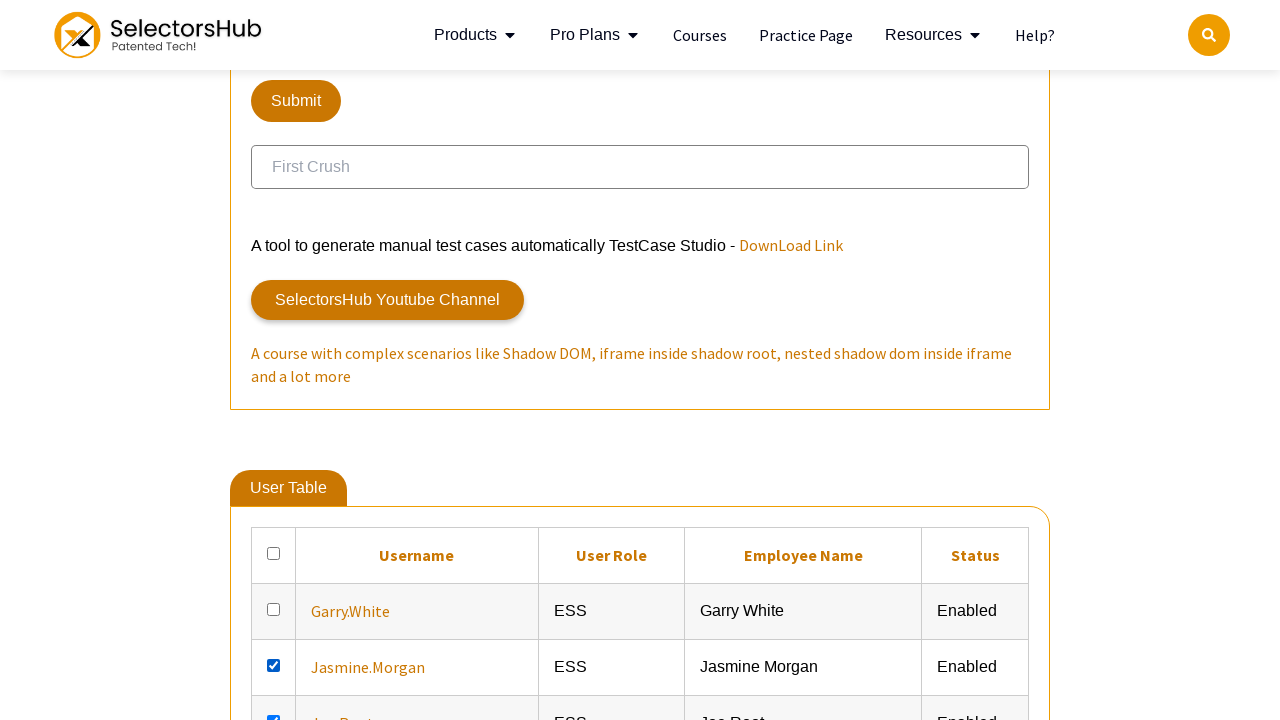

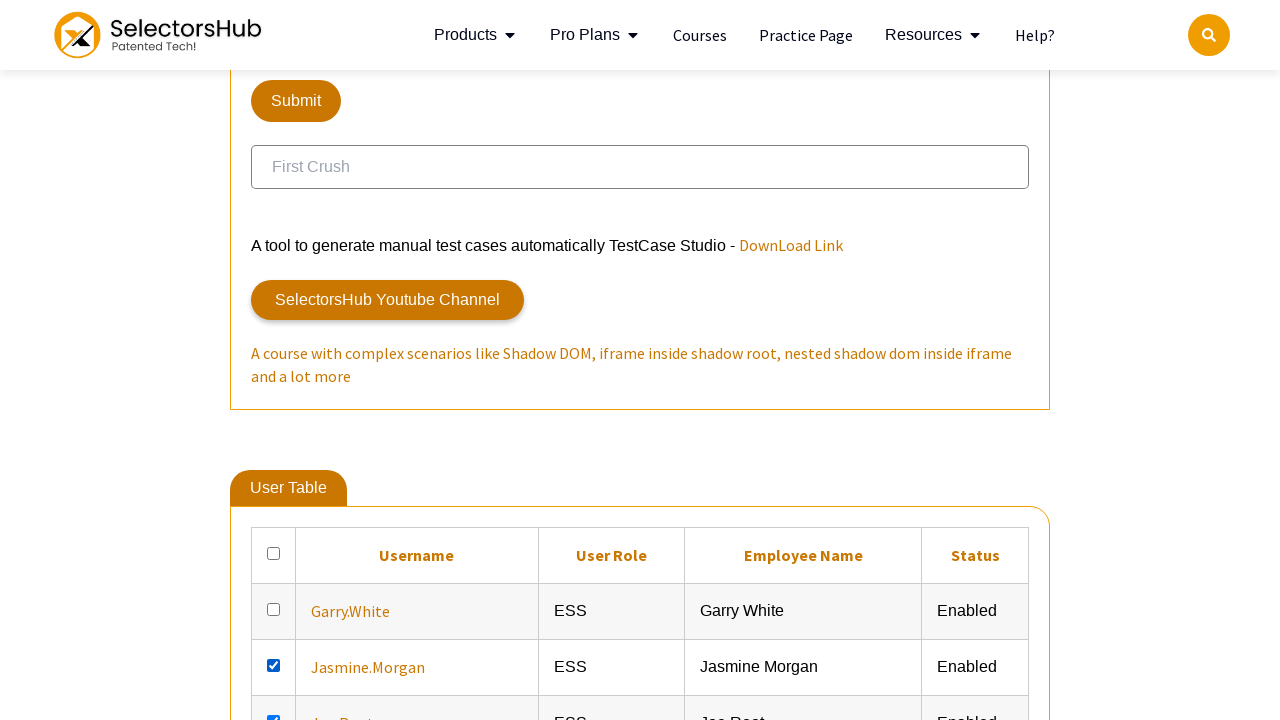